Tests the date picker component by clicking on the date input field and verifying the calendar header displays correctly

Starting URL: https://www.selenium.dev/selenium/web/web-form.html

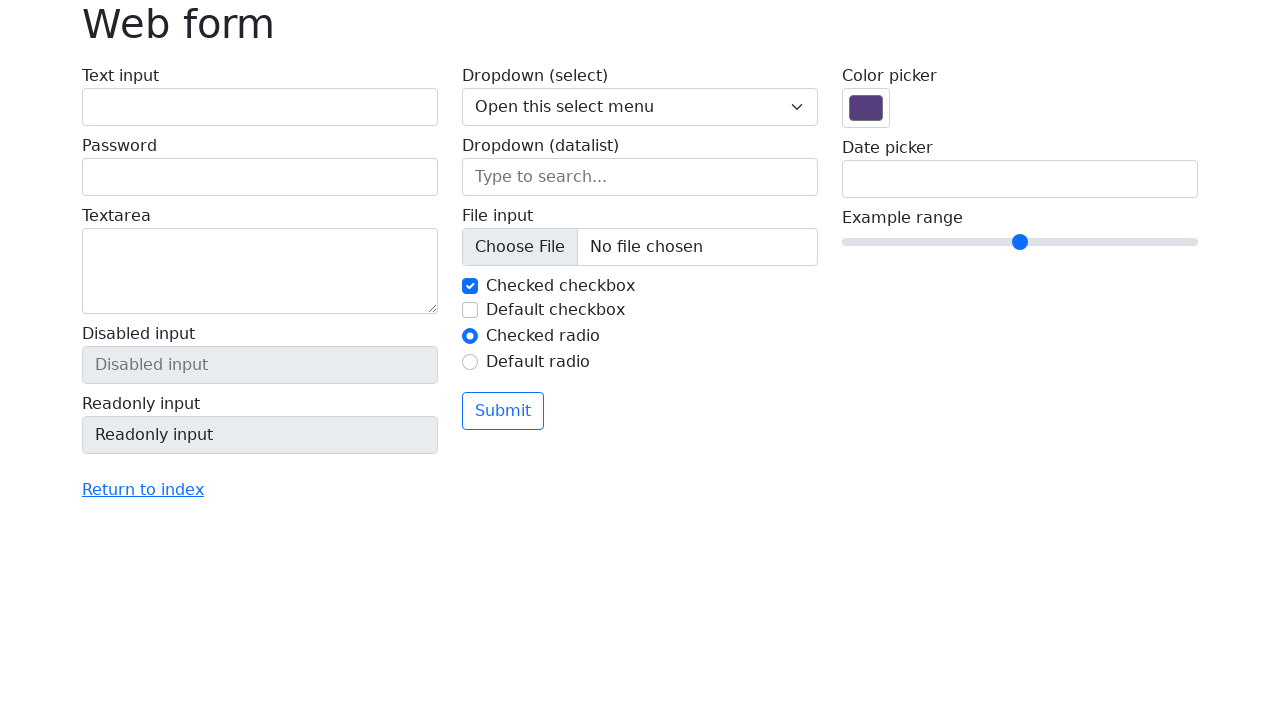

Clicked on date picker input field at (1020, 179) on input[name='my-date']
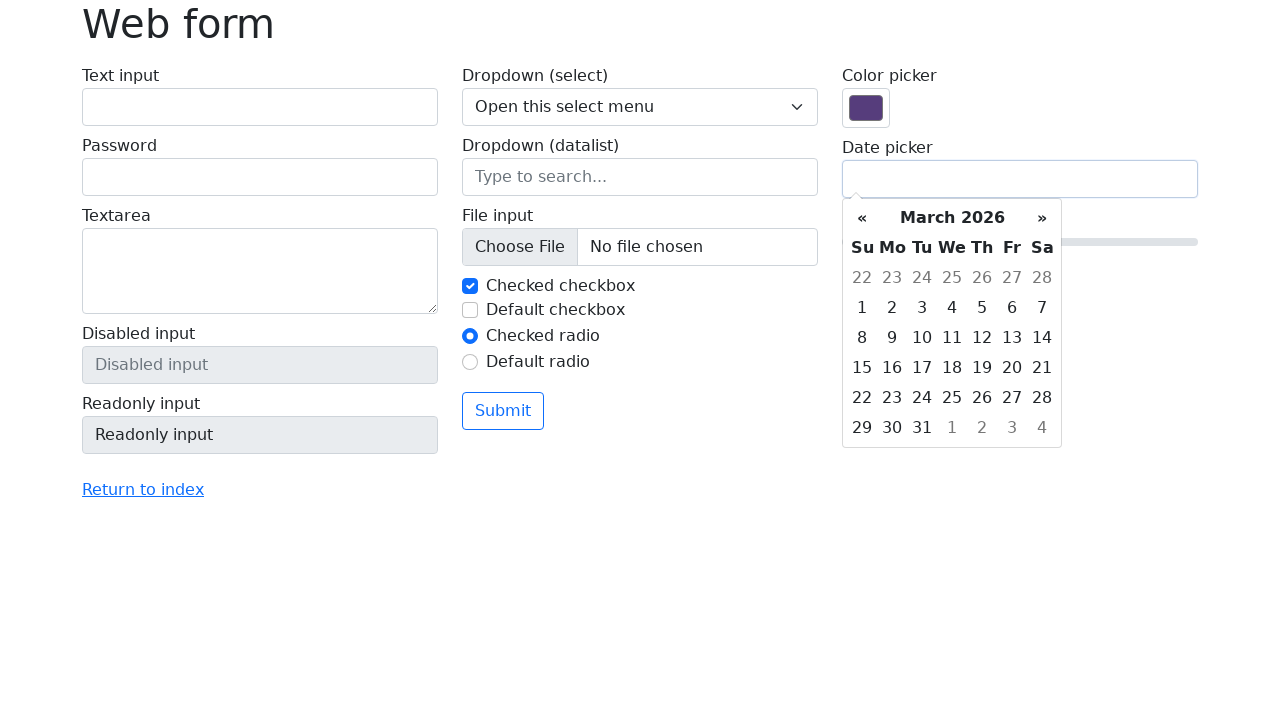

Calendar appeared and verified week day header displays correctly
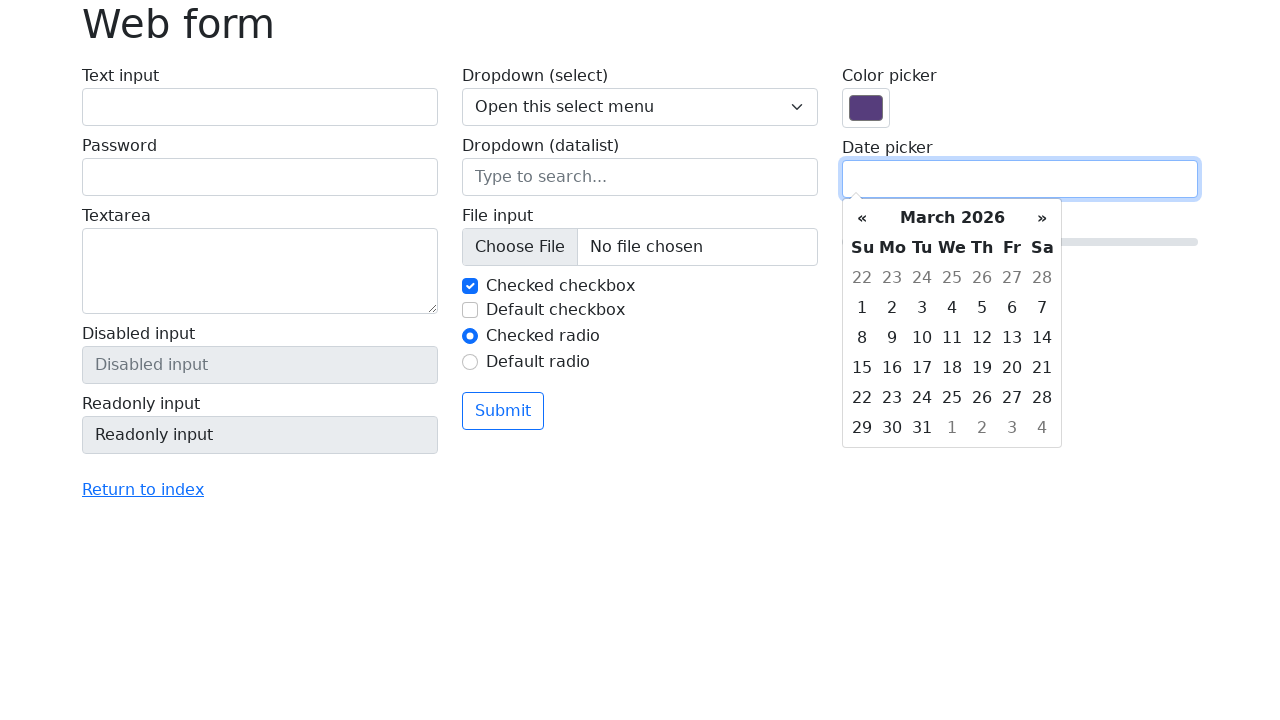

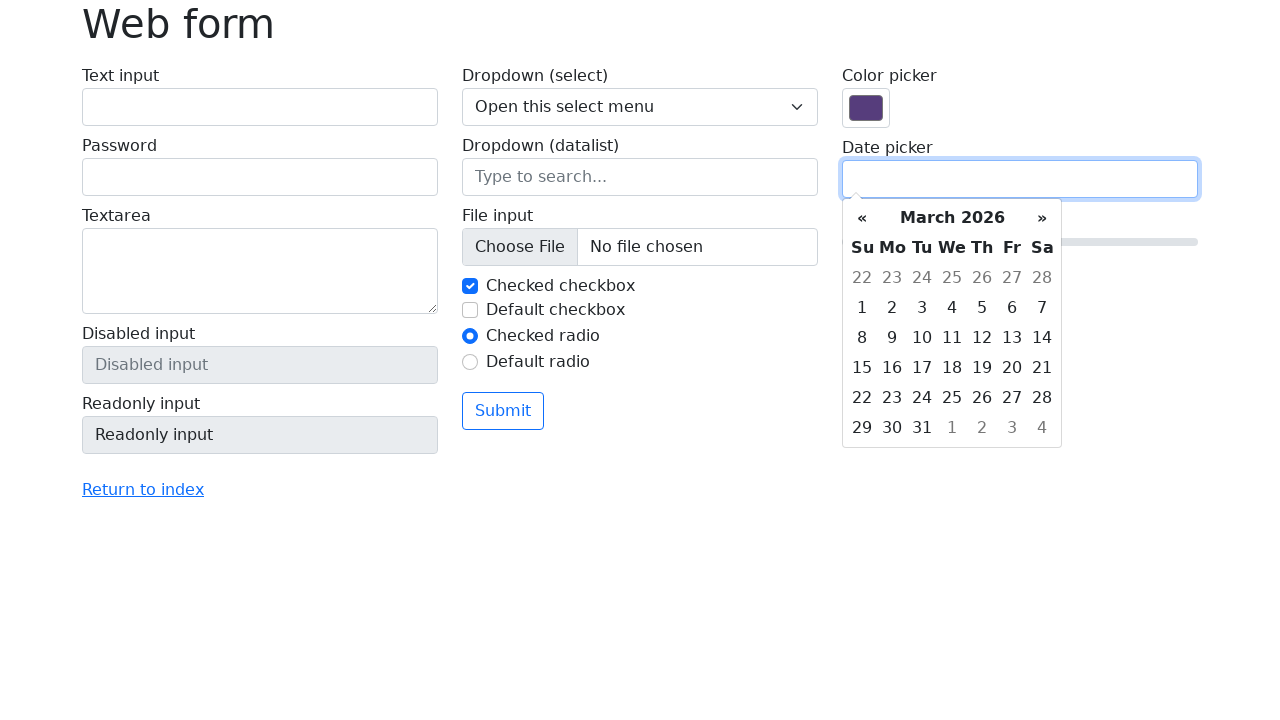